Tests dropdown menu interaction by clicking a dropdown button and selecting the "Flipkart" option from the dropdown menu

Starting URL: https://omayo.blogspot.com/

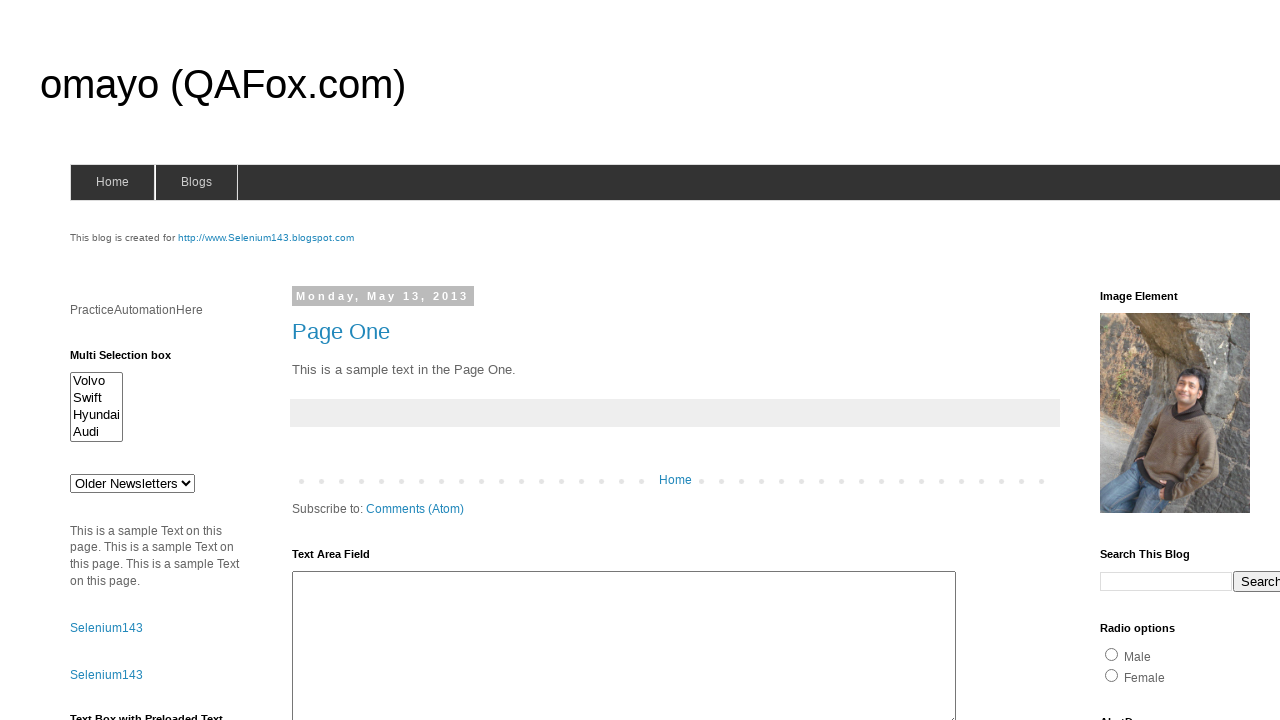

Clicked the dropdown button at (1227, 360) on xpath=//button[text()='Dropdown']
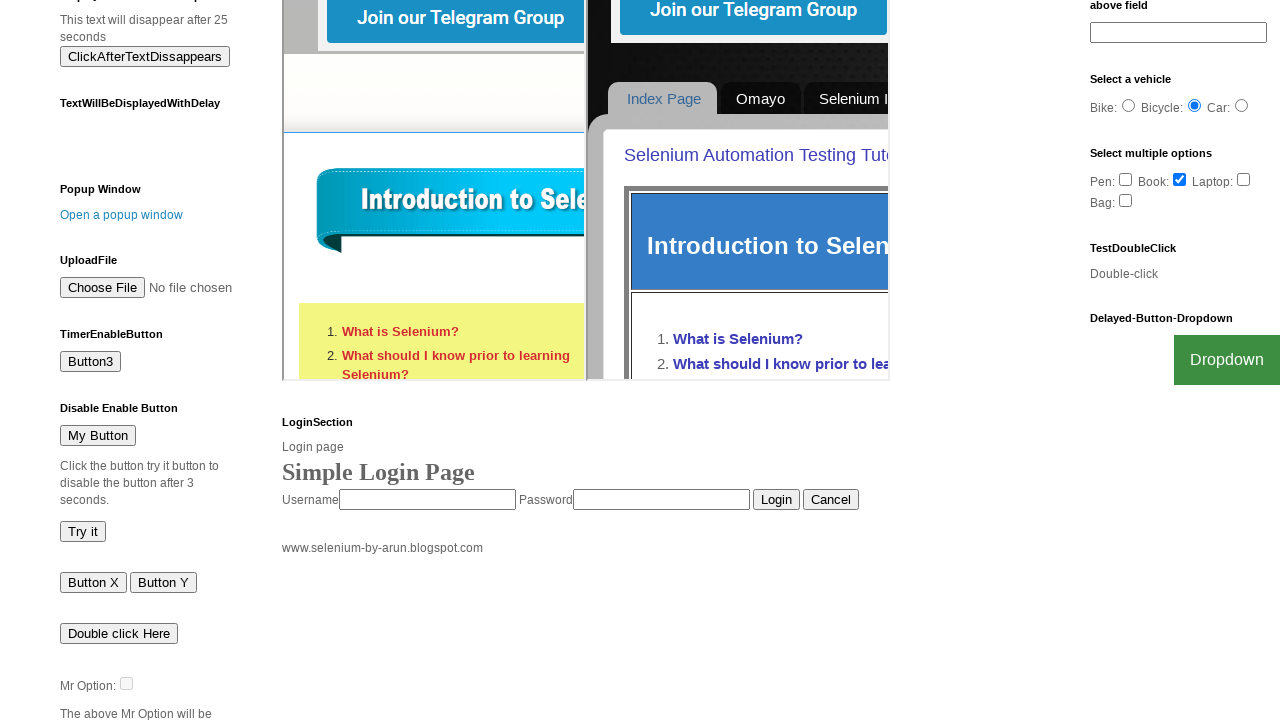

Waited for Flipkart option to become visible in dropdown menu
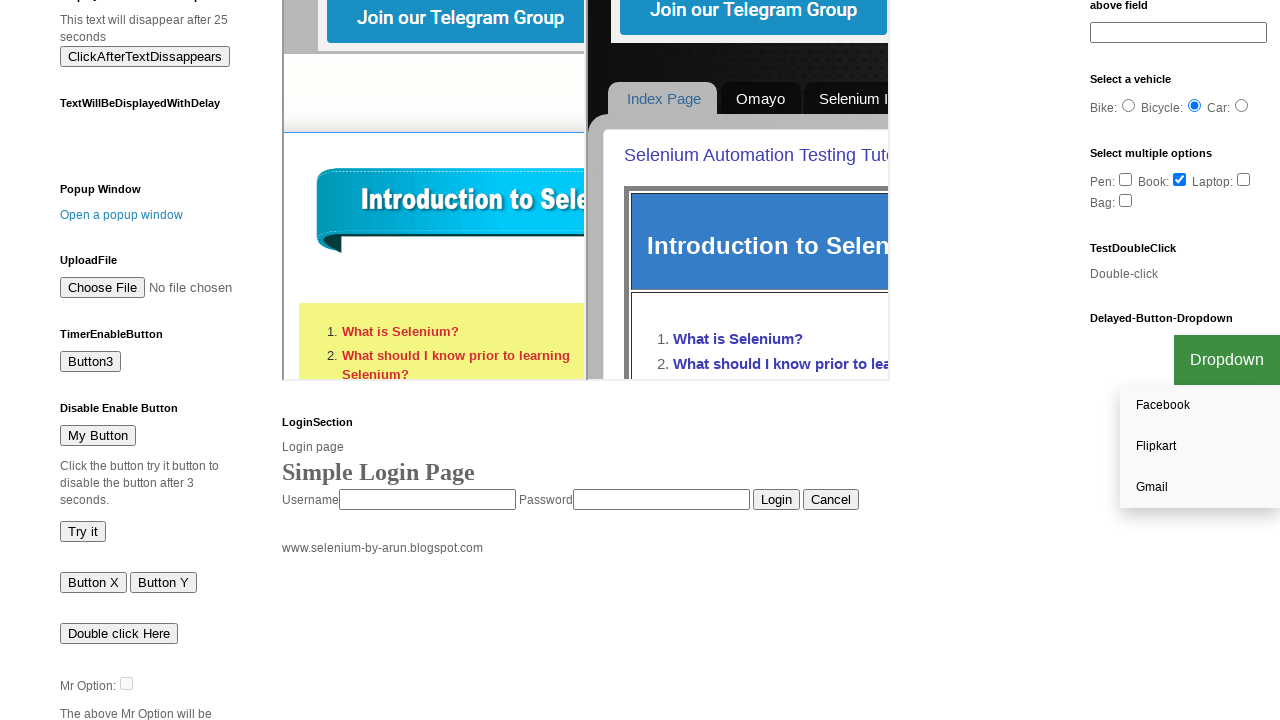

Selected Flipkart option from dropdown menu at (1200, 447) on xpath=//a[text()='Flipkart']
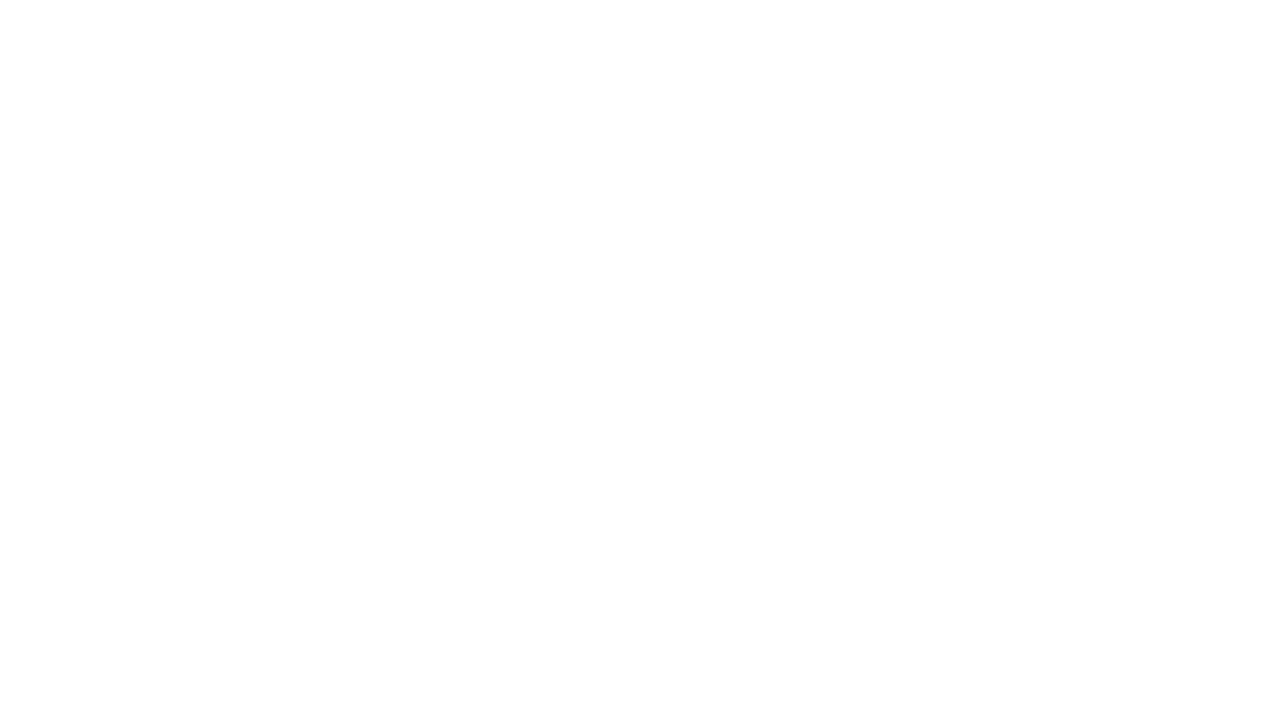

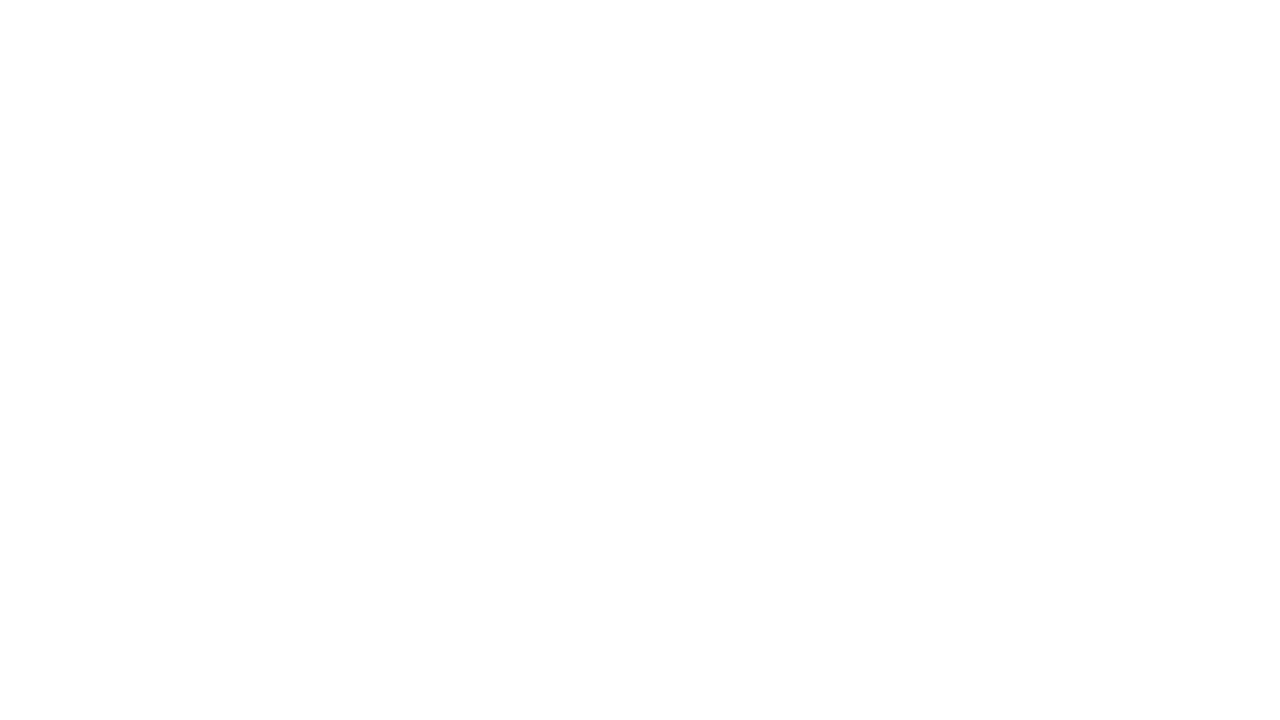